Tests dropdown selection functionality by selecting "Volvo" from a car dropdown menu and verifying the selection was made correctly.

Starting URL: https://testeroprogramowania.github.io/selenium/basics.html

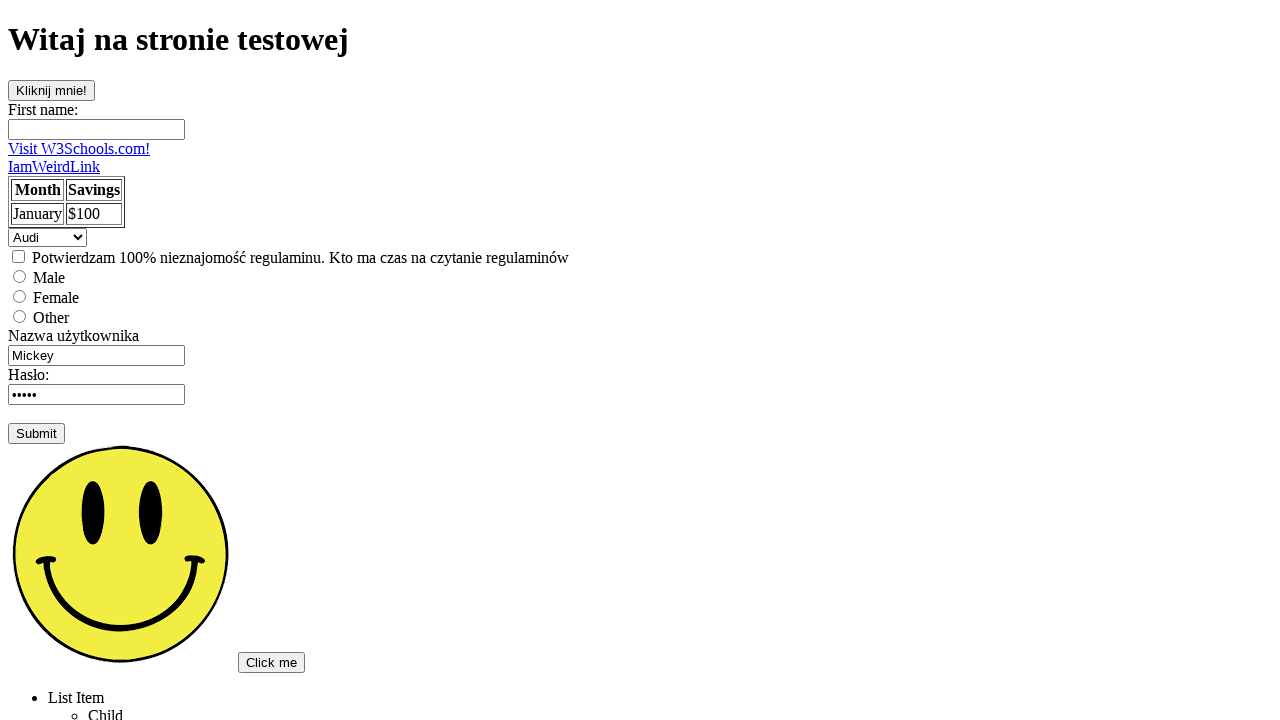

Navigated to the car dropdown test page
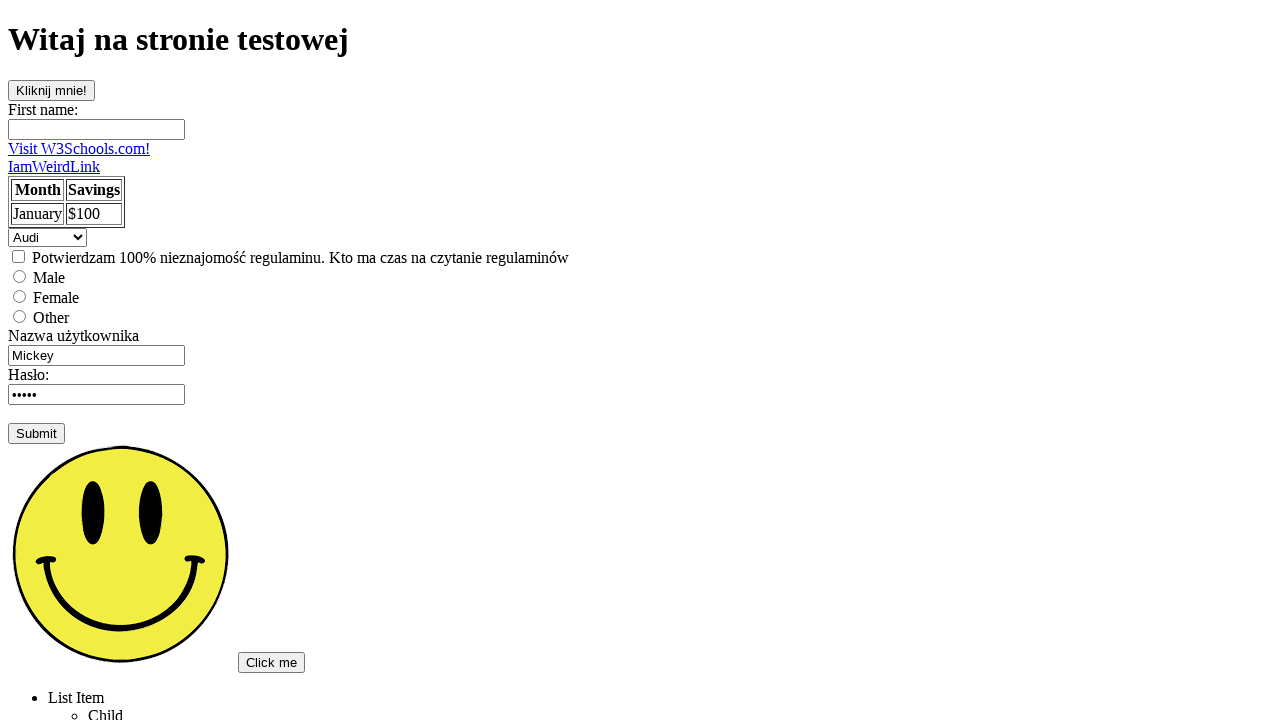

Selected 'Volvo' from the car dropdown menu on select
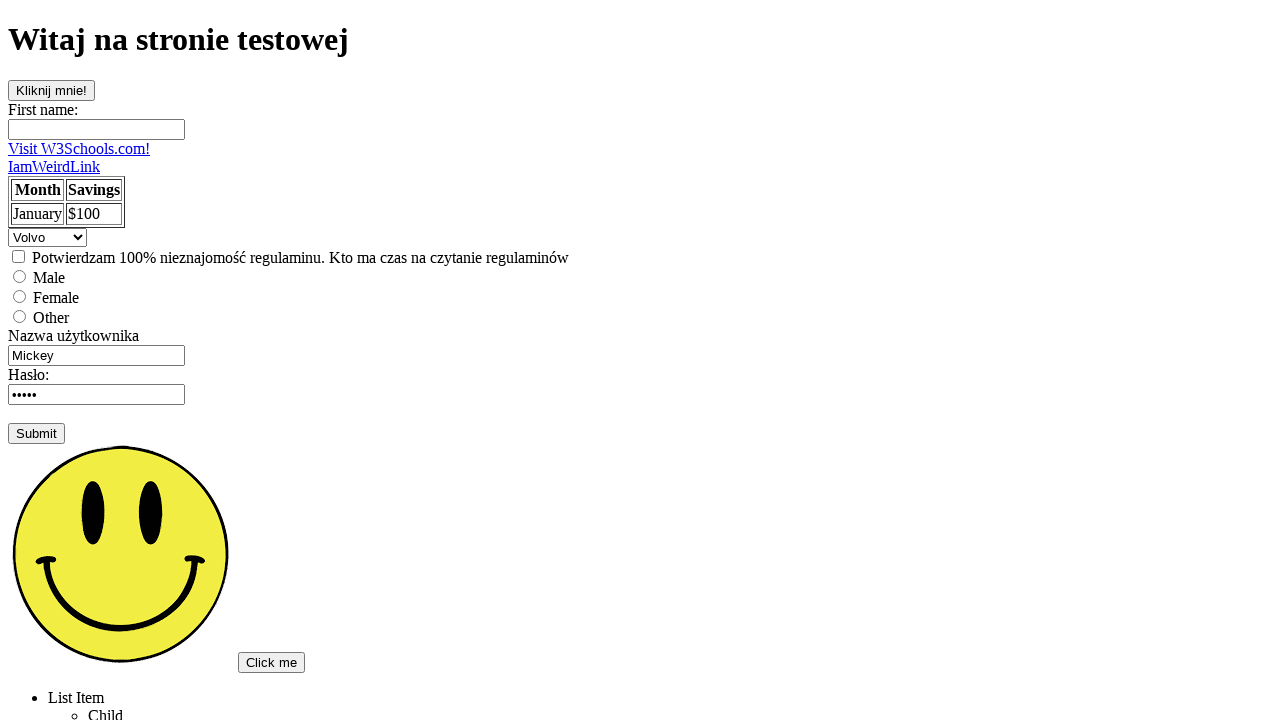

Verified that a car selection was made in the dropdown
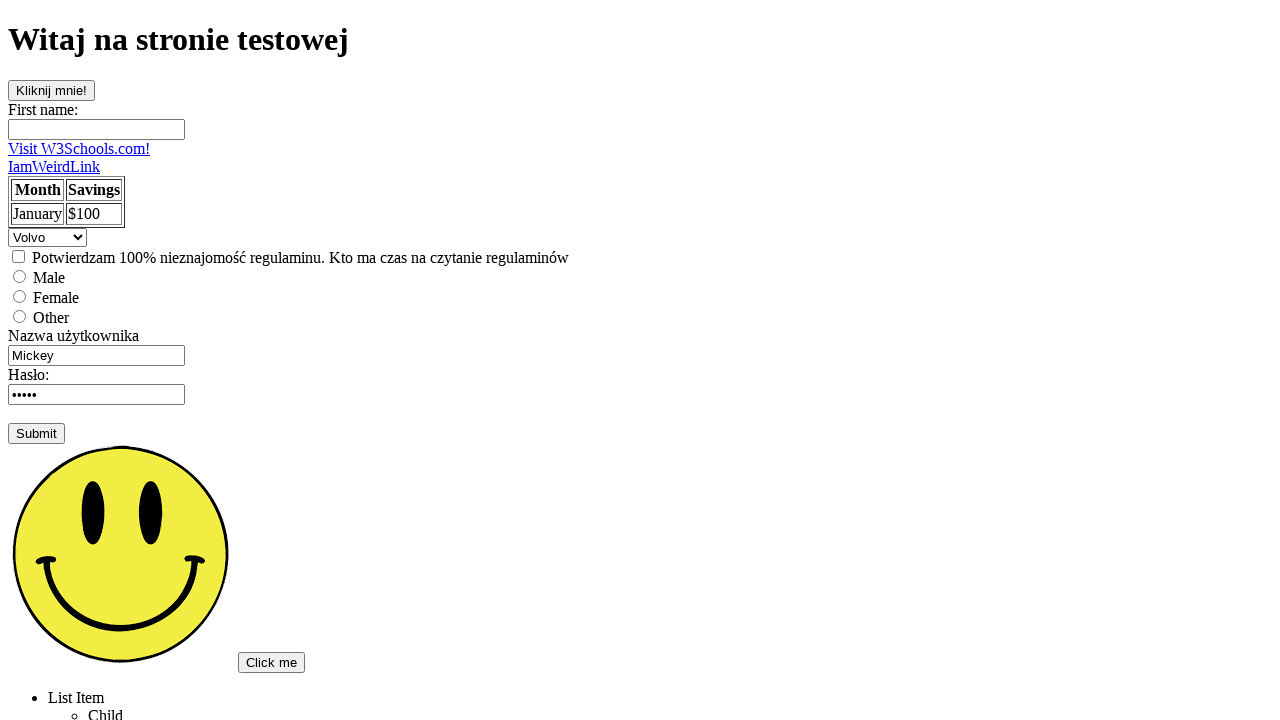

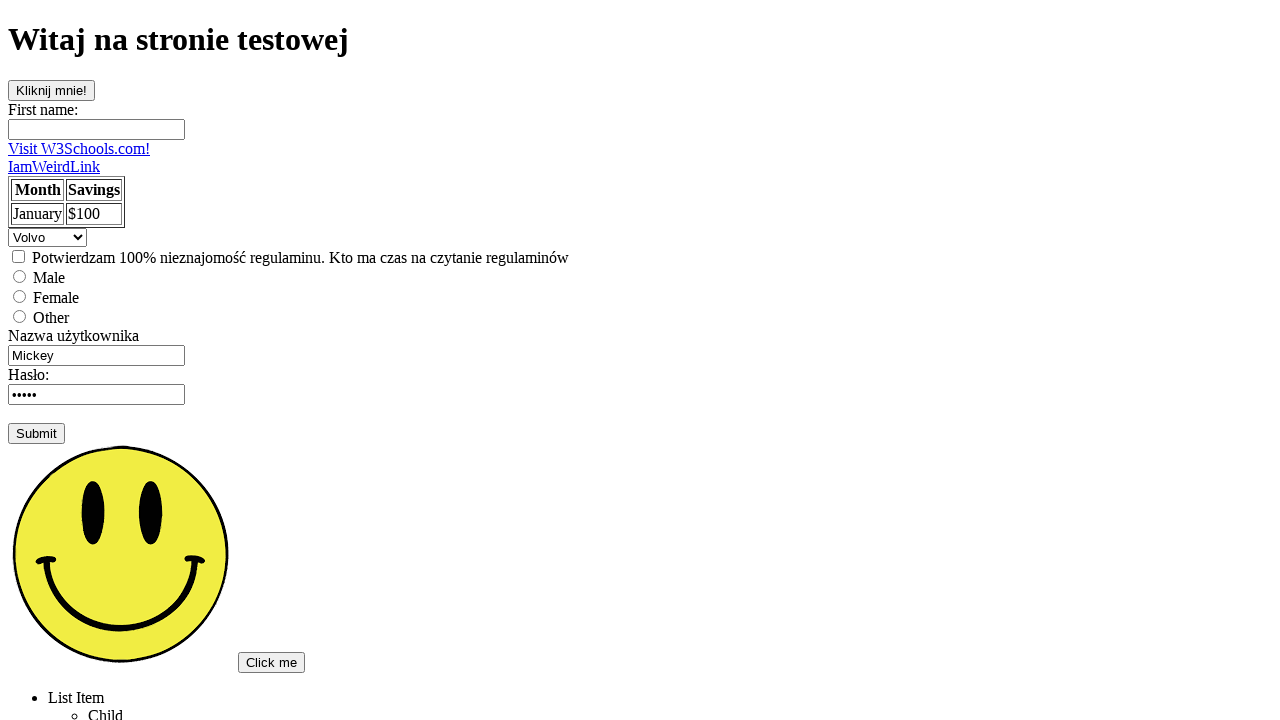